Tests checkbox and radio button functionality by checking multiple input elements on a form

Starting URL: https://zimaev.github.io/checks-radios/

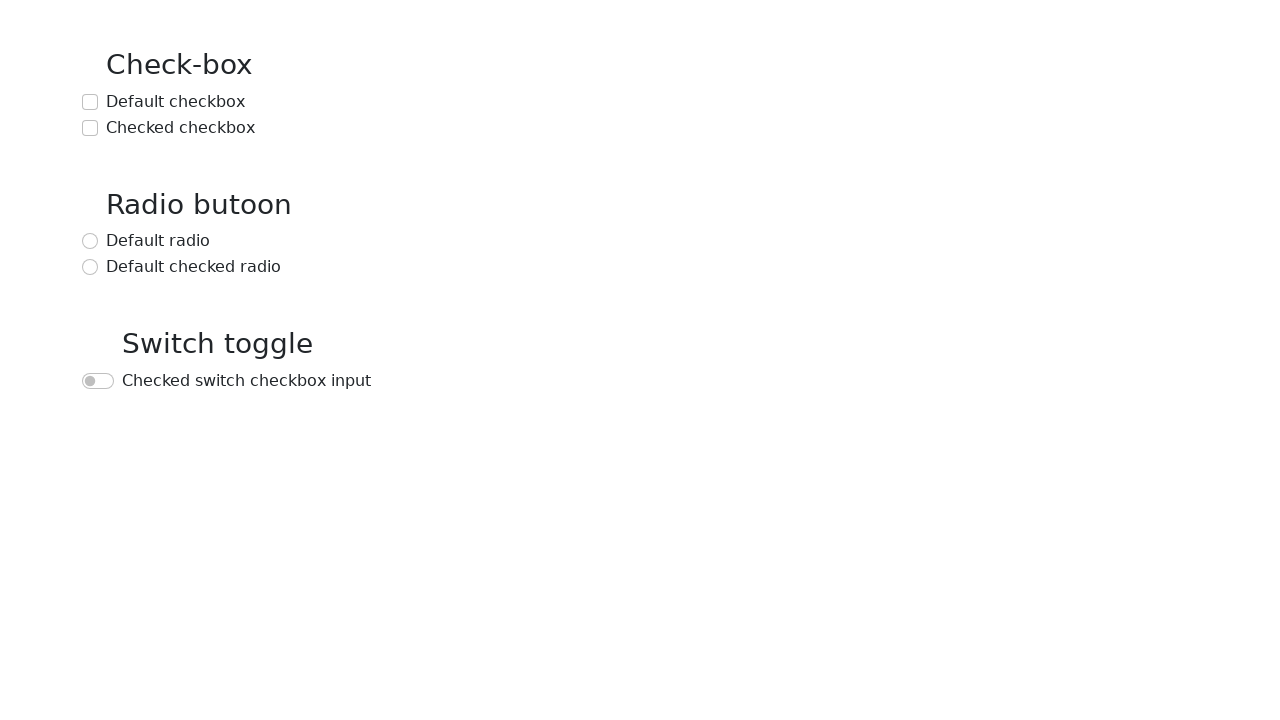

Checked the default checkbox at (176, 102) on text=Default checkbox
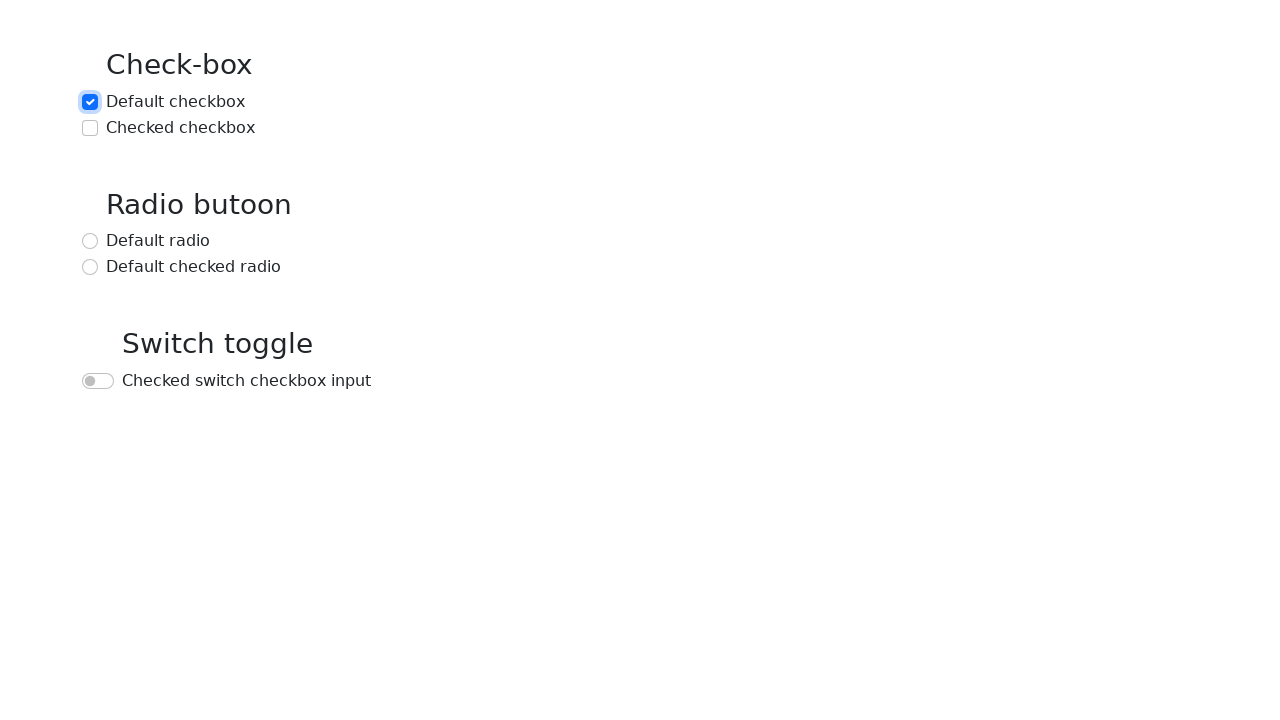

Checked the already checked checkbox at (180, 128) on text=Checked checkbox
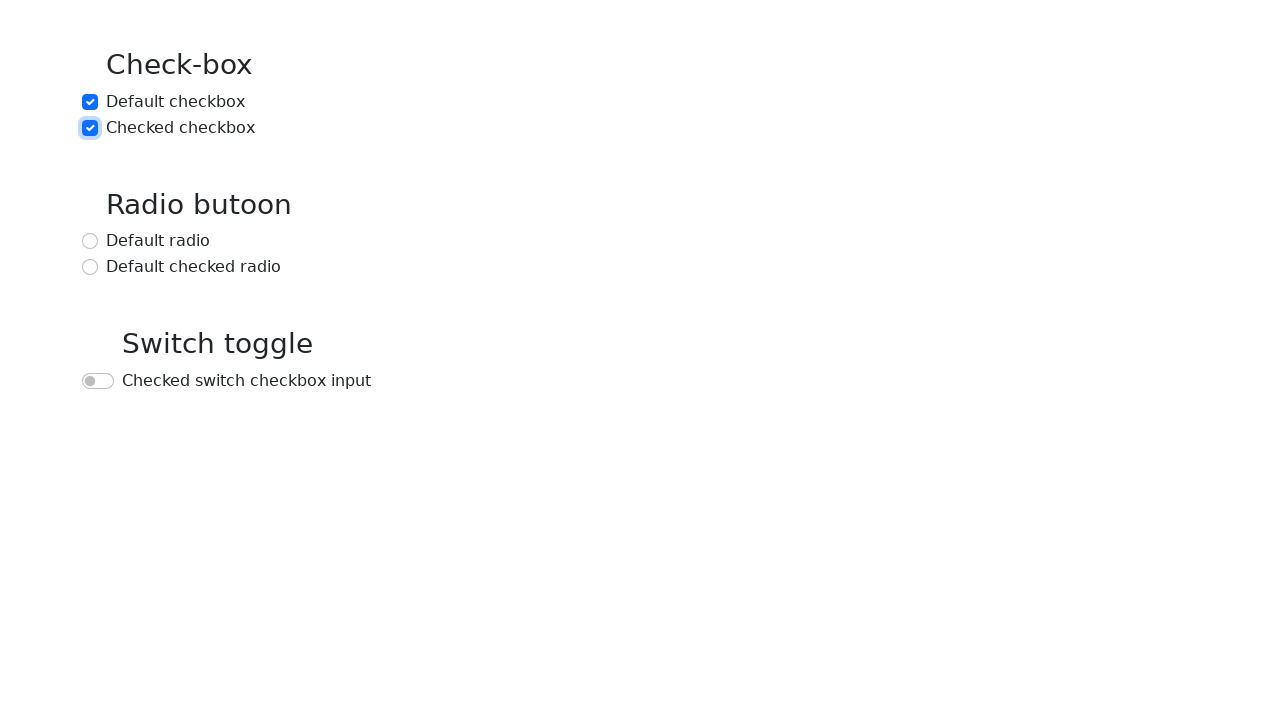

Checked the default radio button at (158, 241) on text=Default radio
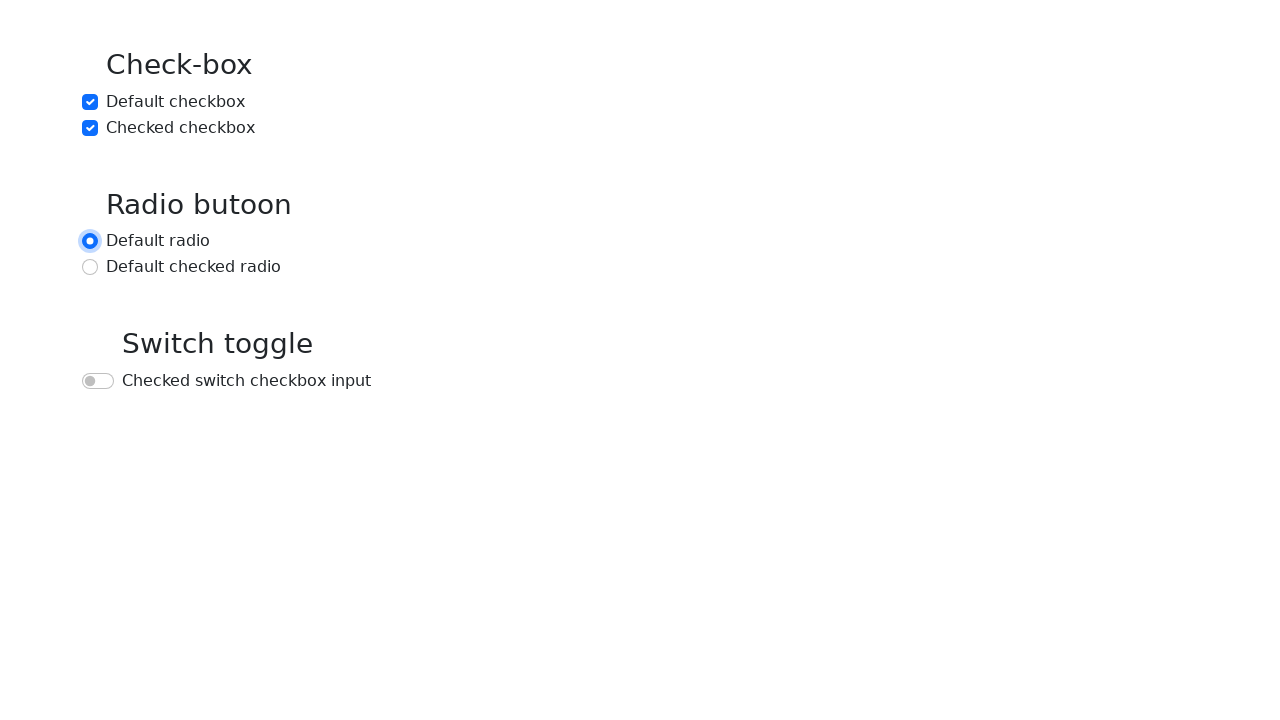

Checked the default checked radio button at (194, 267) on text=Default checked radio
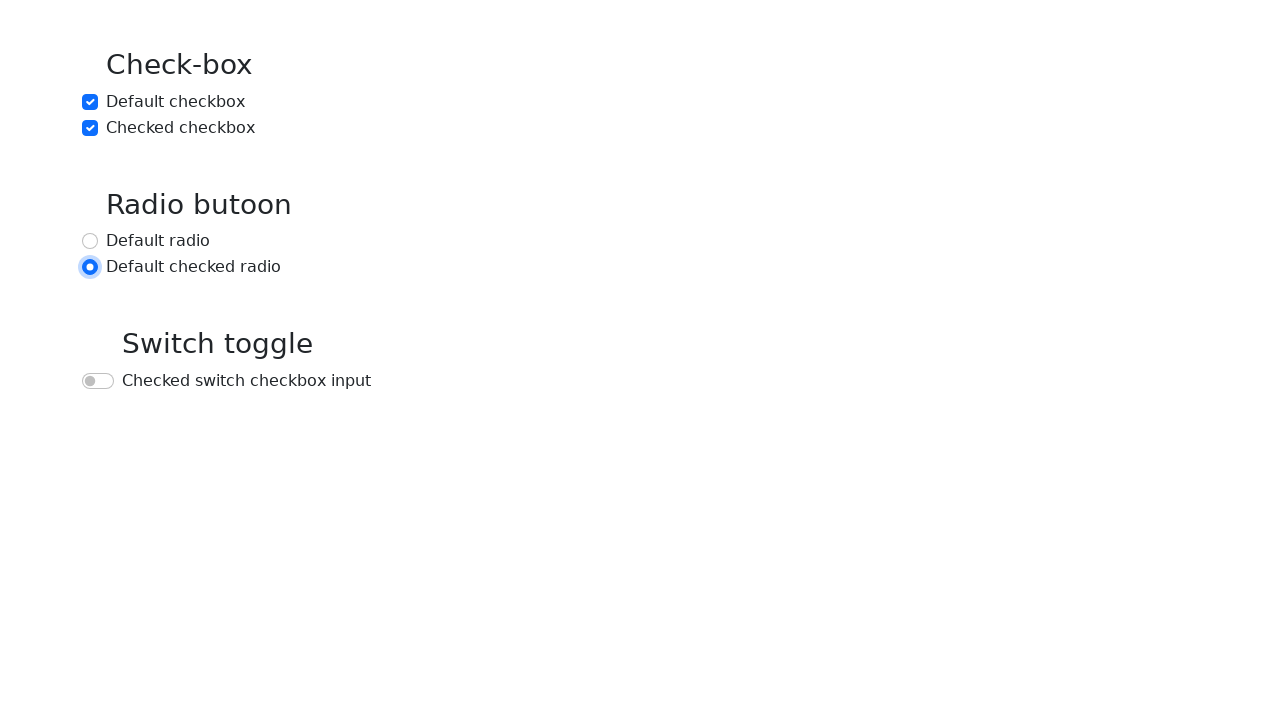

Checked the switch checkbox input at (246, 381) on text=Checked switch checkbox input
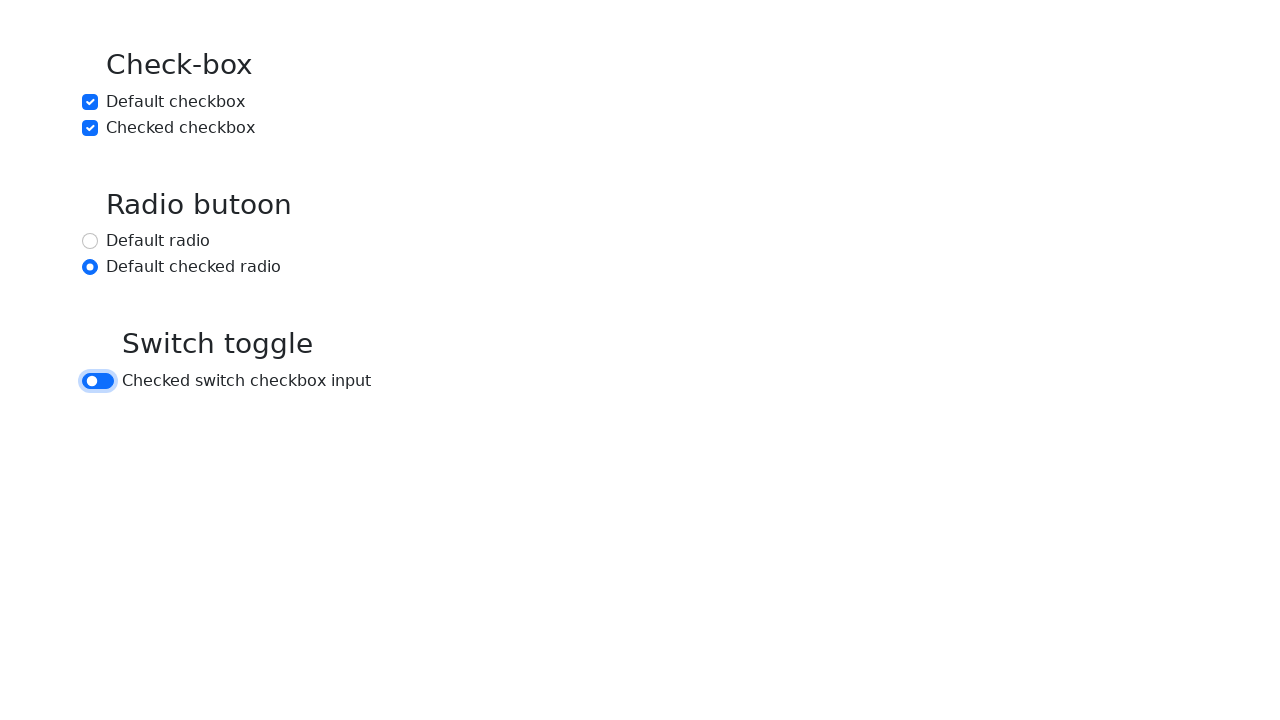

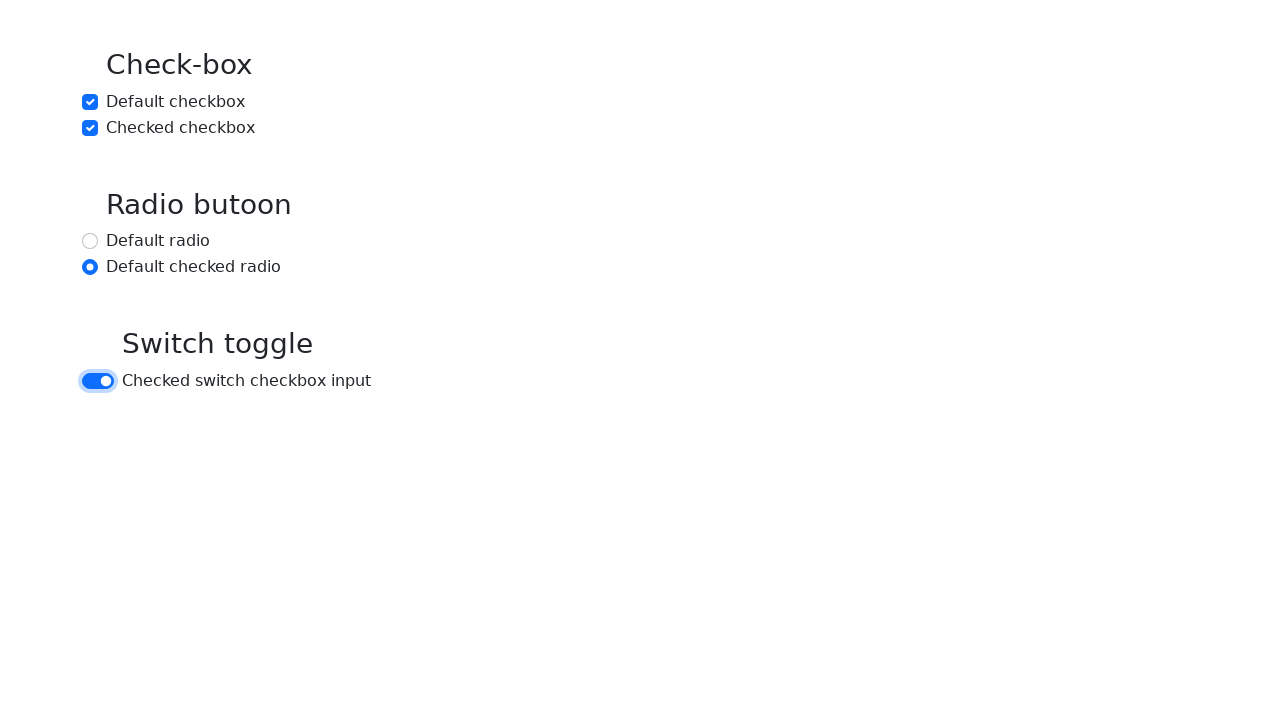